Tests right-click context menu functionality on a demo page

Starting URL: https://swisnl.github.io/jQuery-contextMenu/demo.html

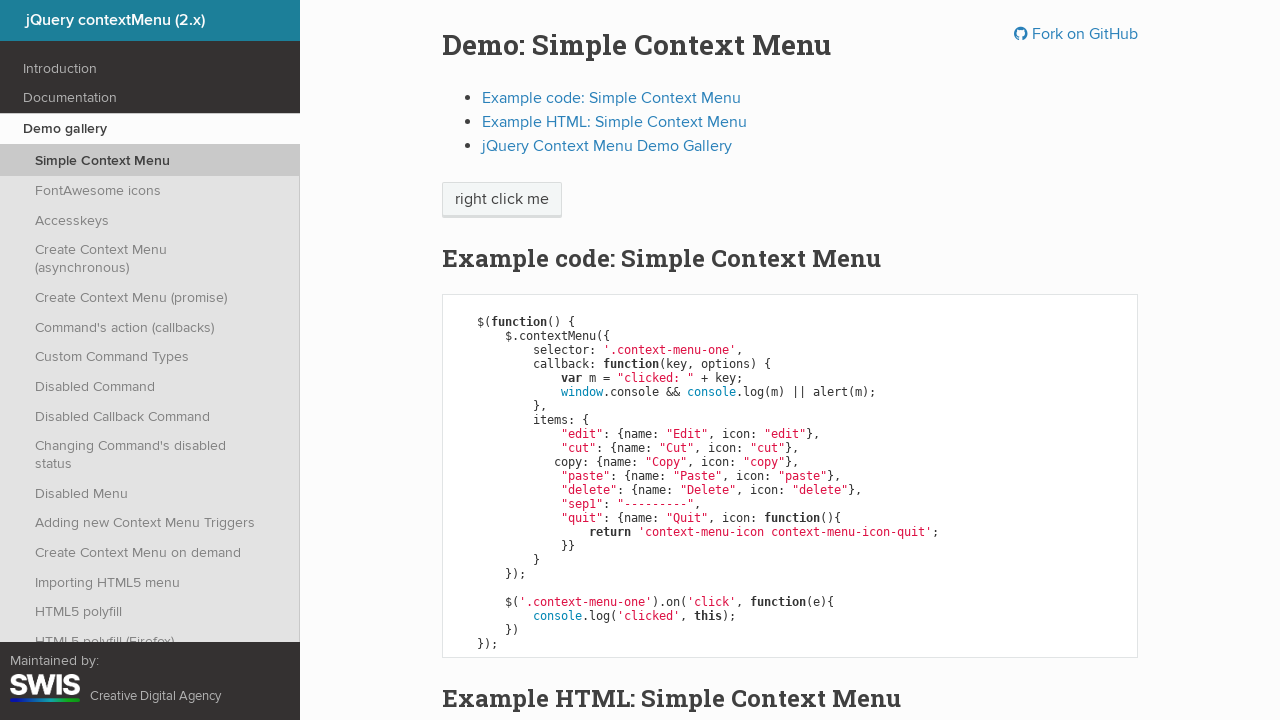

Located the context menu button element
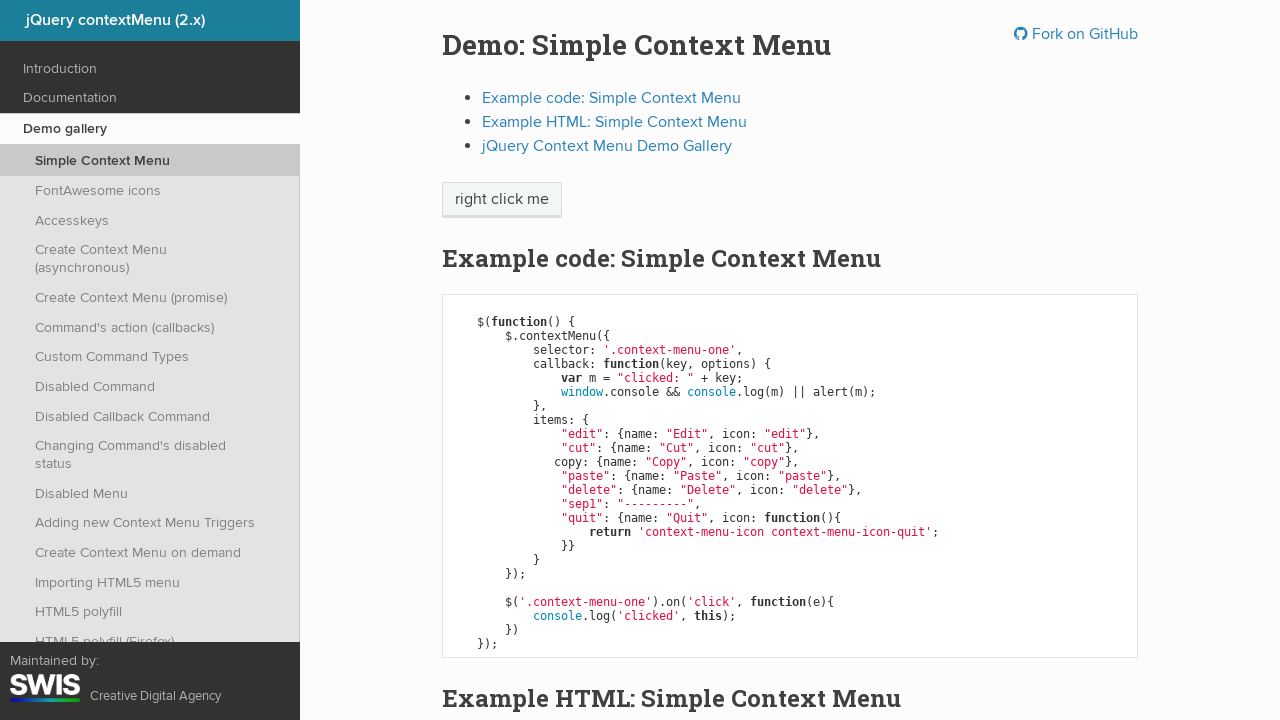

Performed right-click on the context menu button at (502, 200) on span.context-menu-one.btn.btn-neutral
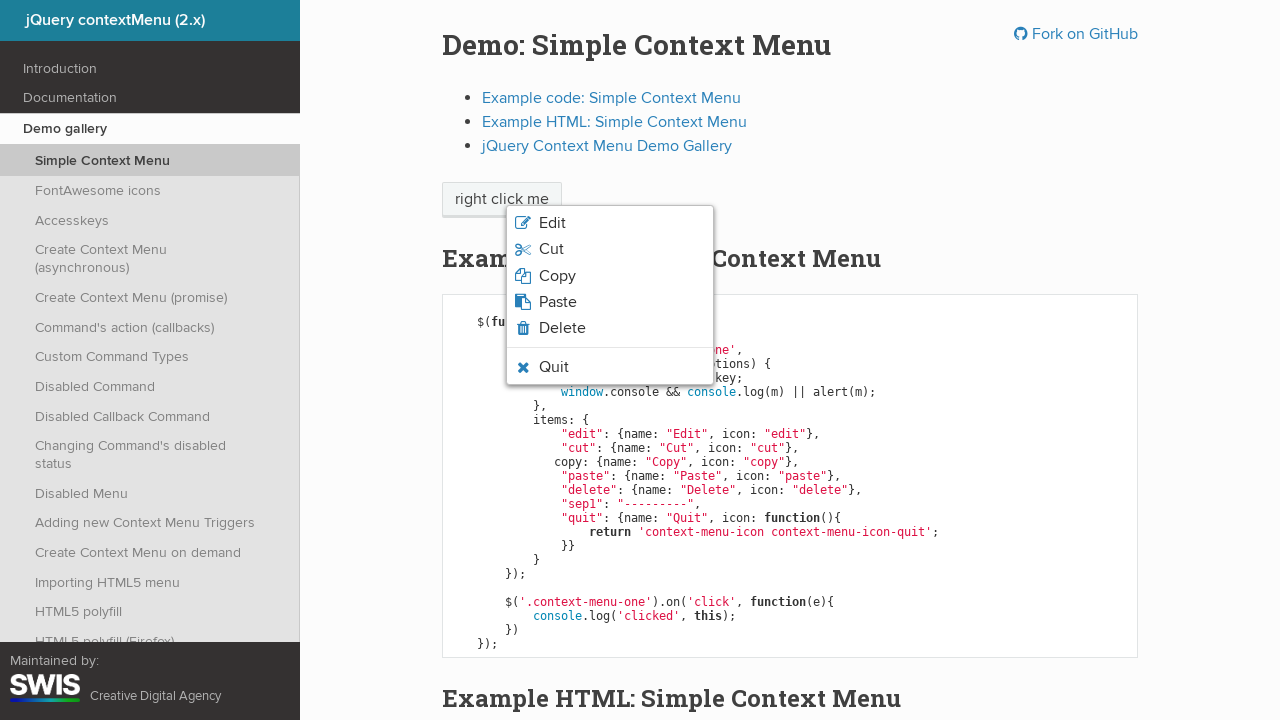

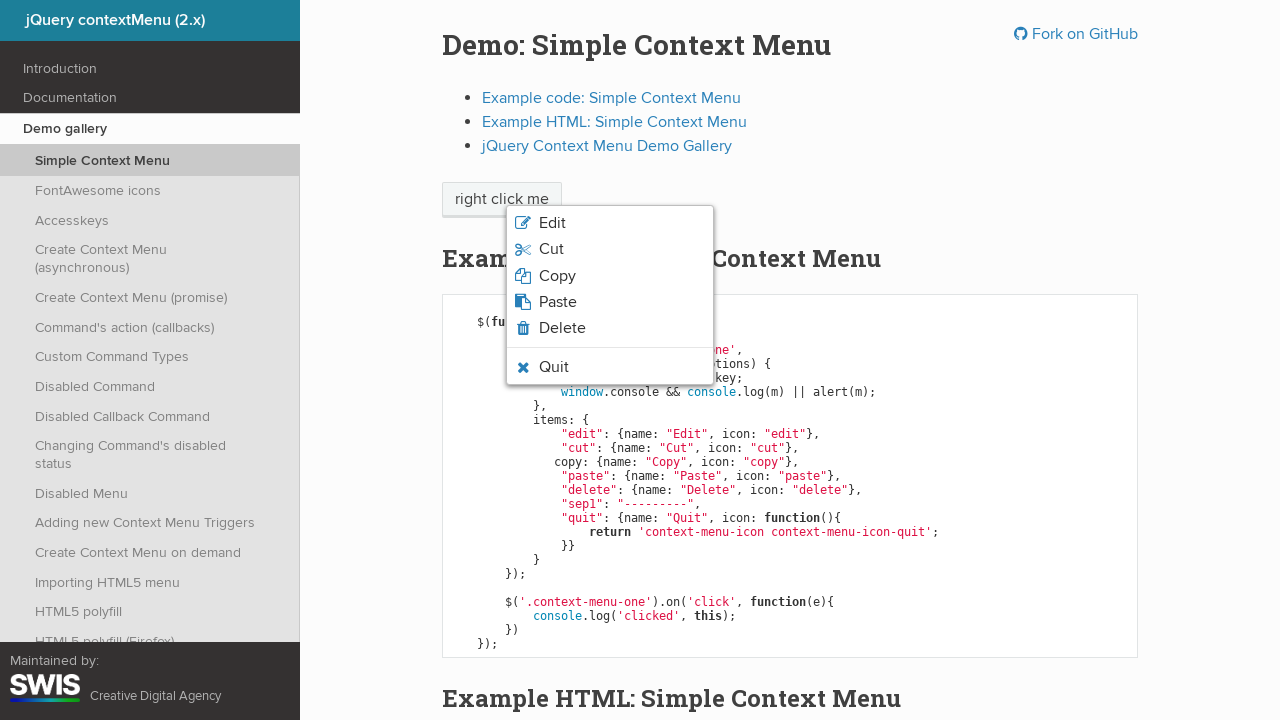